Tests adding products to cart with explicit clicks followed by loop-based verification of cart quantities.

Starting URL: https://material.playwrightvn.com/

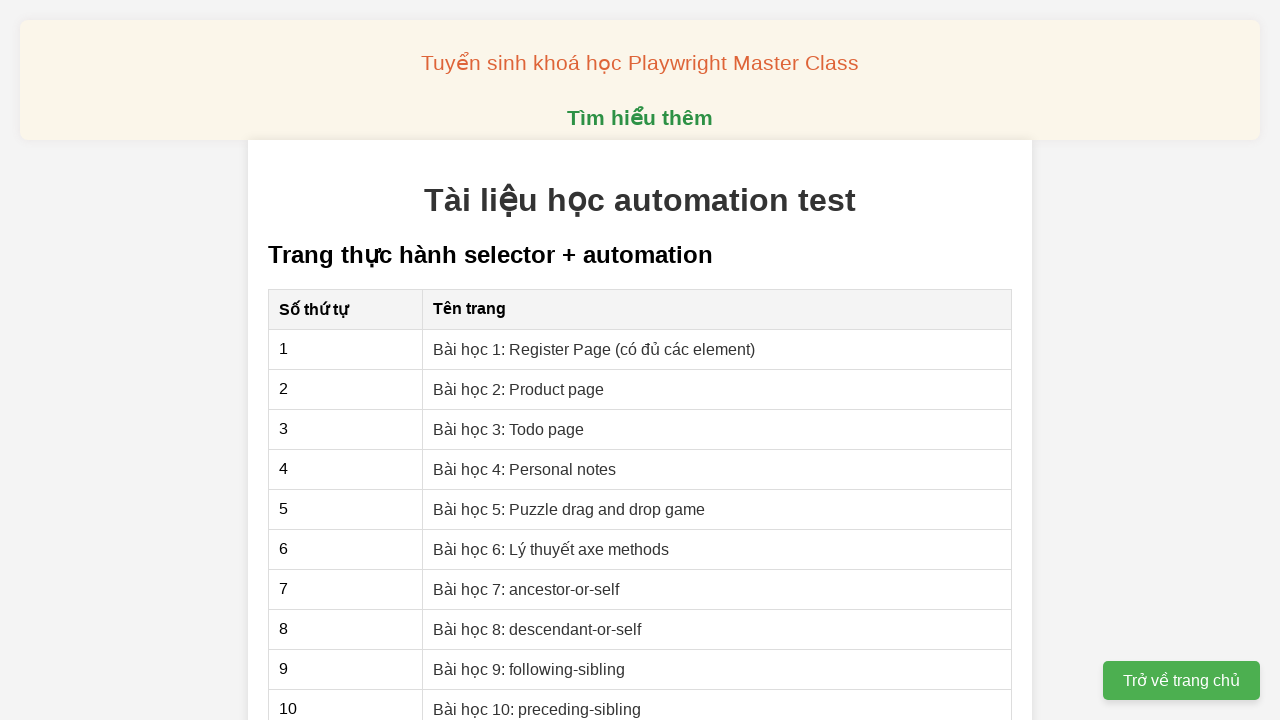

Clicked on 'Bài học 2: Product page' lesson link at (519, 389) on xpath=//a[text()='Bài học 2: Product page']
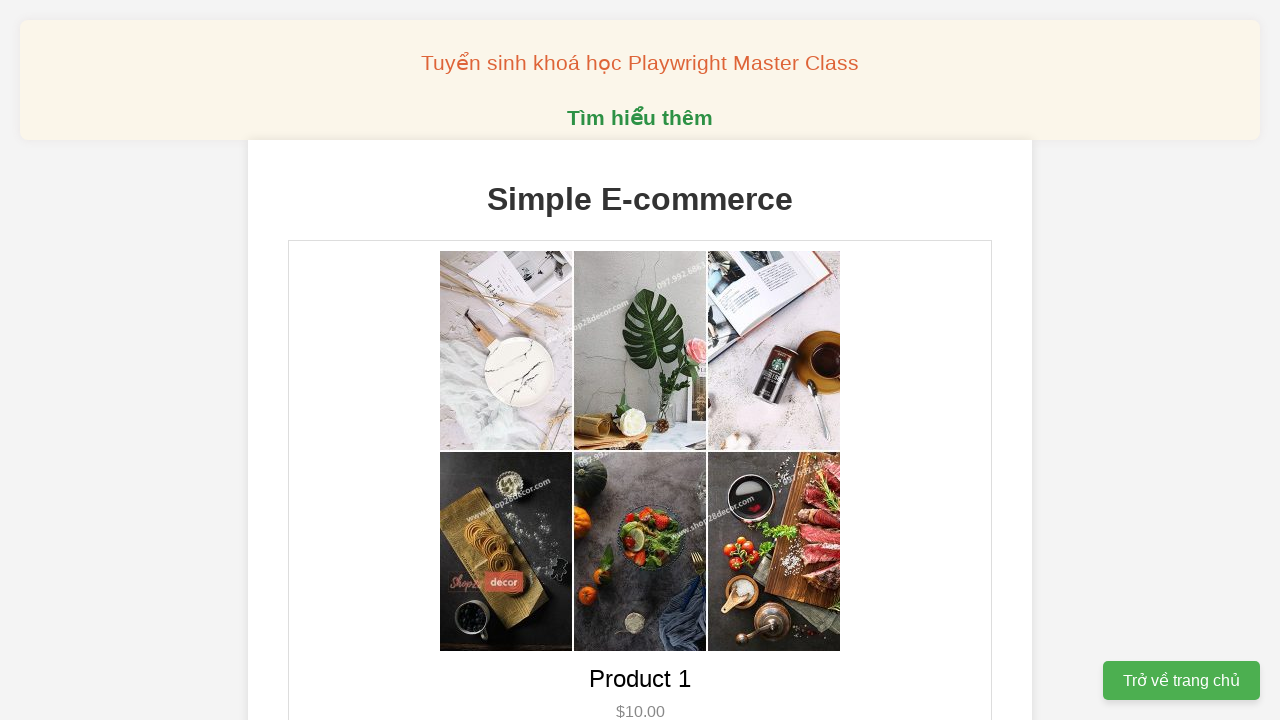

Clicked add-to-cart button for Product 1 (first time) at (640, 360) on xpath=//button[@class='add-to-cart' and @data-product-id='1']
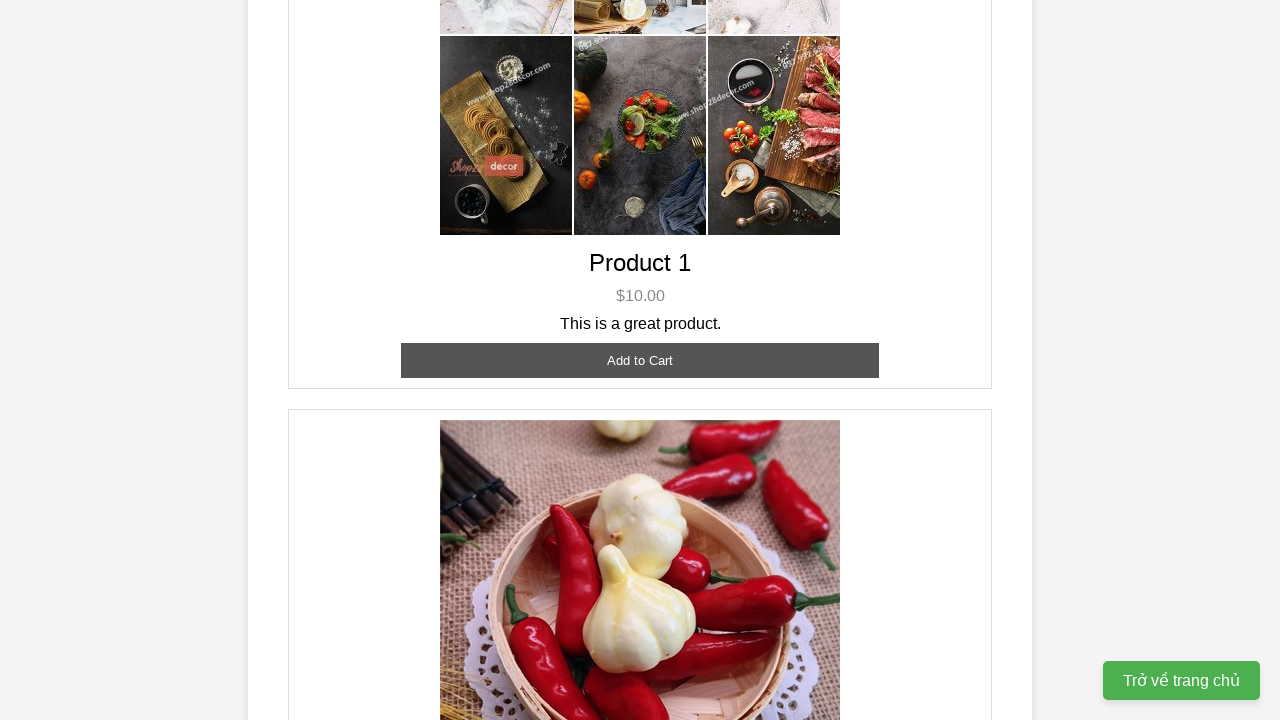

Clicked add-to-cart button for Product 1 (second time) at (640, 360) on xpath=//button[@class='add-to-cart' and @data-product-id='1']
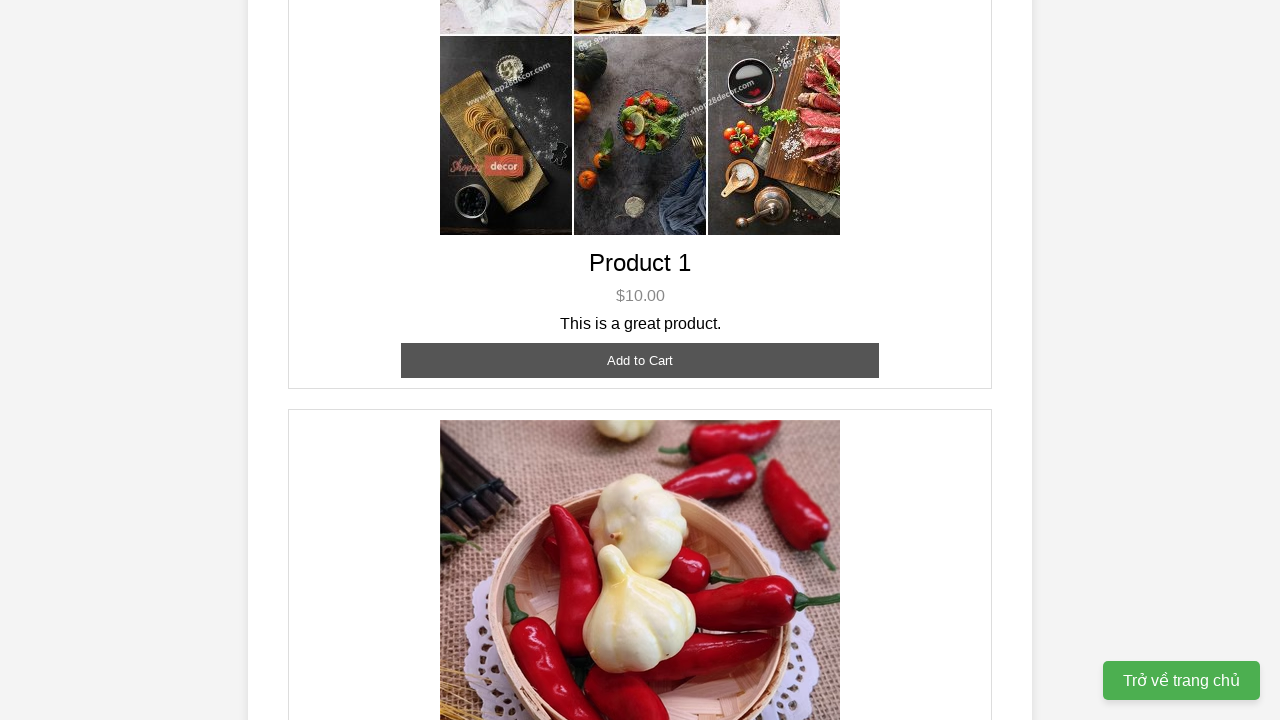

Clicked add-to-cart button for Product 2 (first time) at (640, 360) on xpath=//button[@class='add-to-cart' and @data-product-id='2']
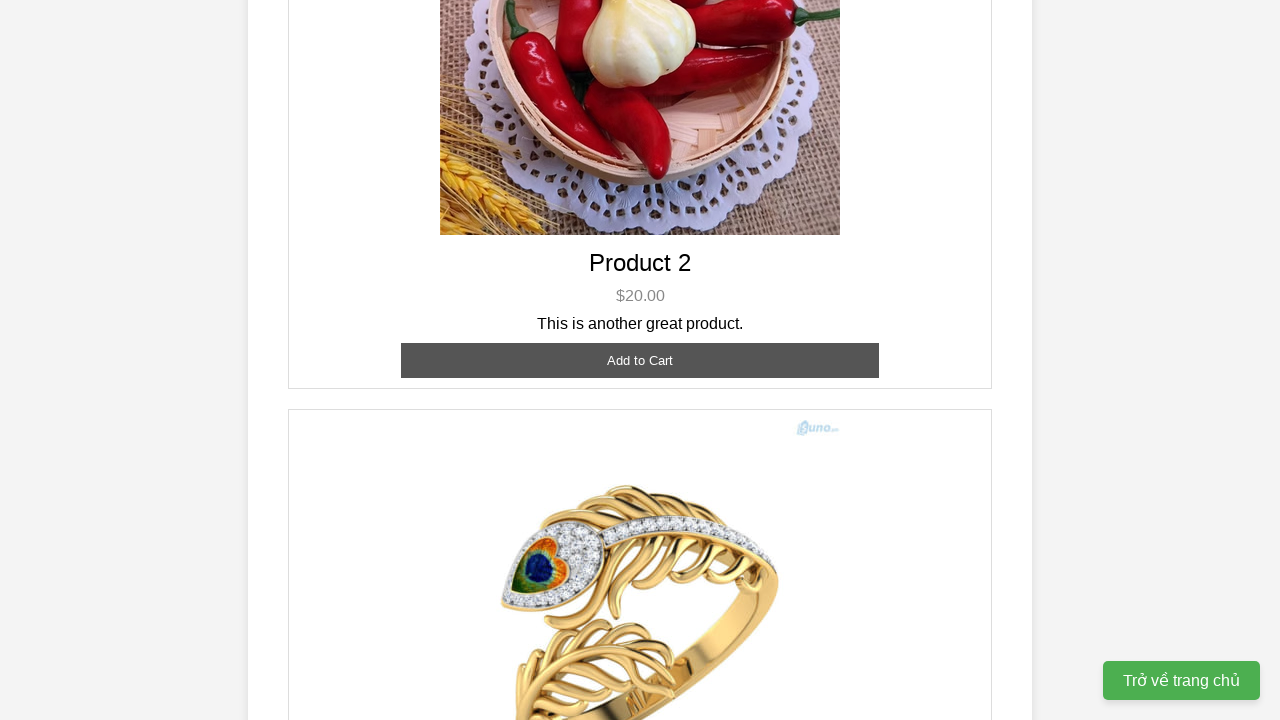

Clicked add-to-cart button for Product 2 (second time) at (640, 360) on xpath=//button[@class='add-to-cart' and @data-product-id='2']
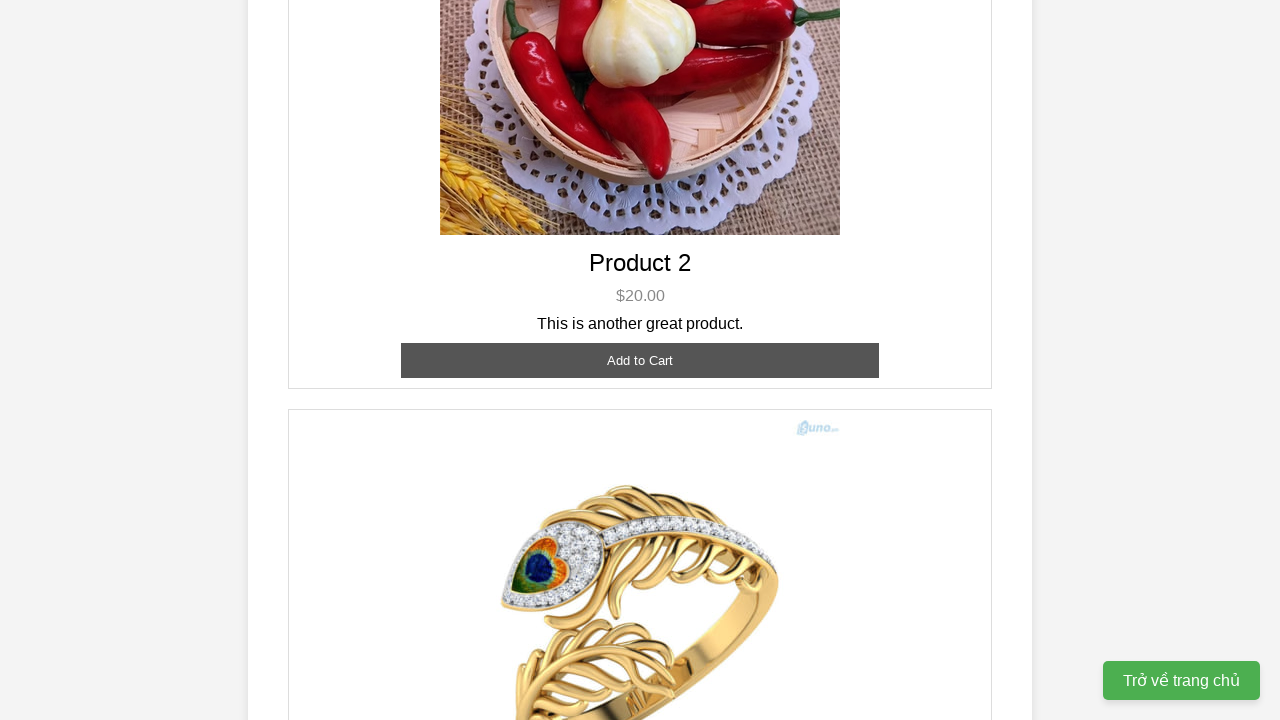

Clicked add-to-cart button for Product 2 (third time) at (640, 360) on xpath=//button[@class='add-to-cart' and @data-product-id='2']
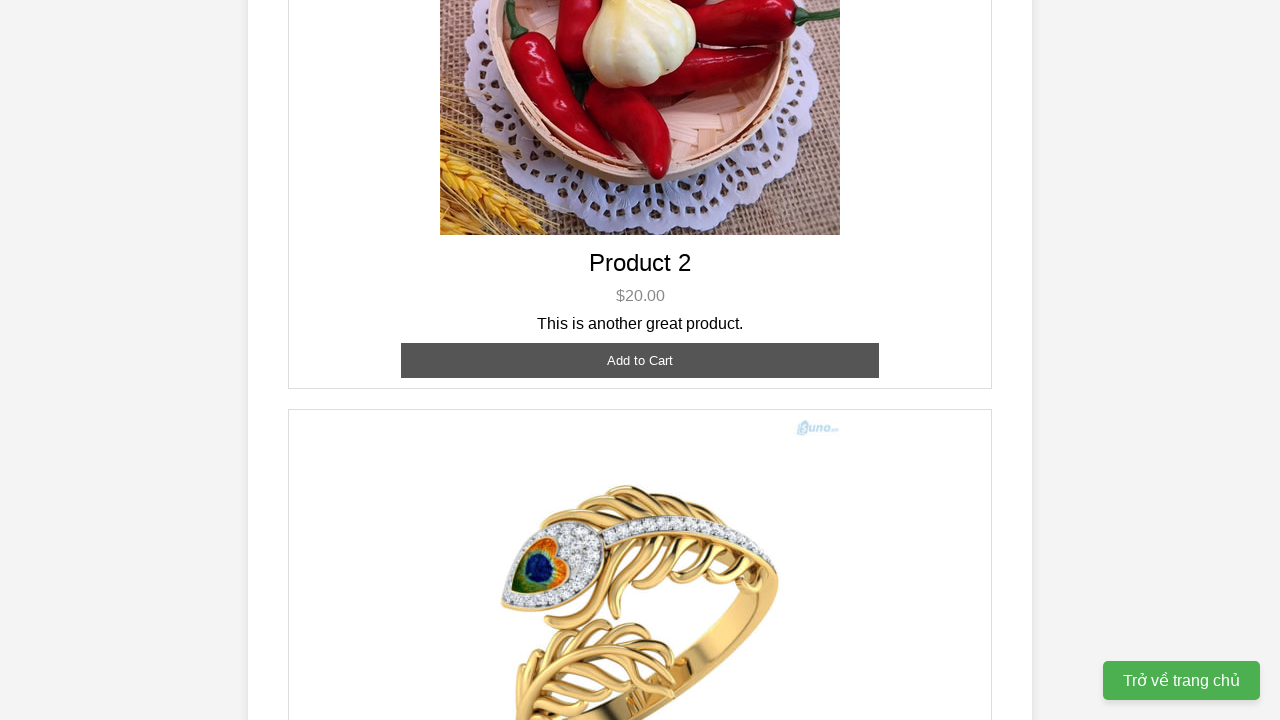

Clicked add-to-cart button for Product 3 at (640, 388) on xpath=//button[@class='add-to-cart' and @data-product-id='3']
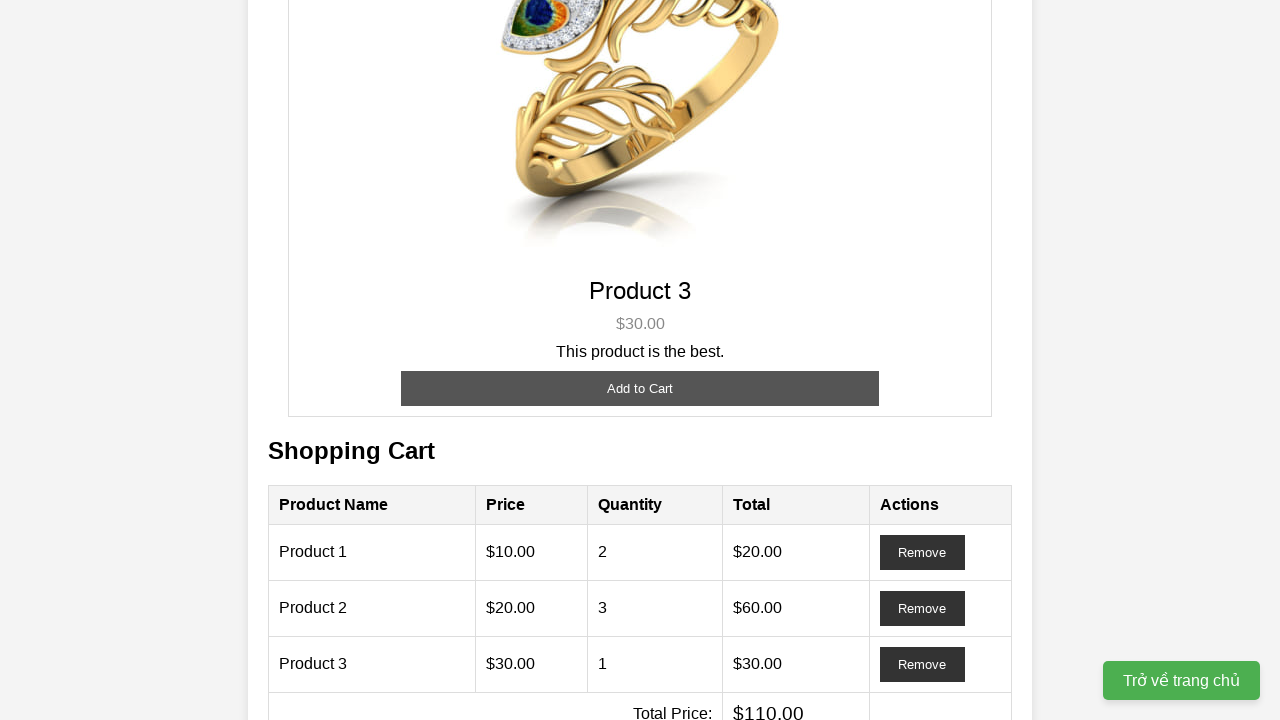

Verified Product 1 is visible in cart with quantity 2
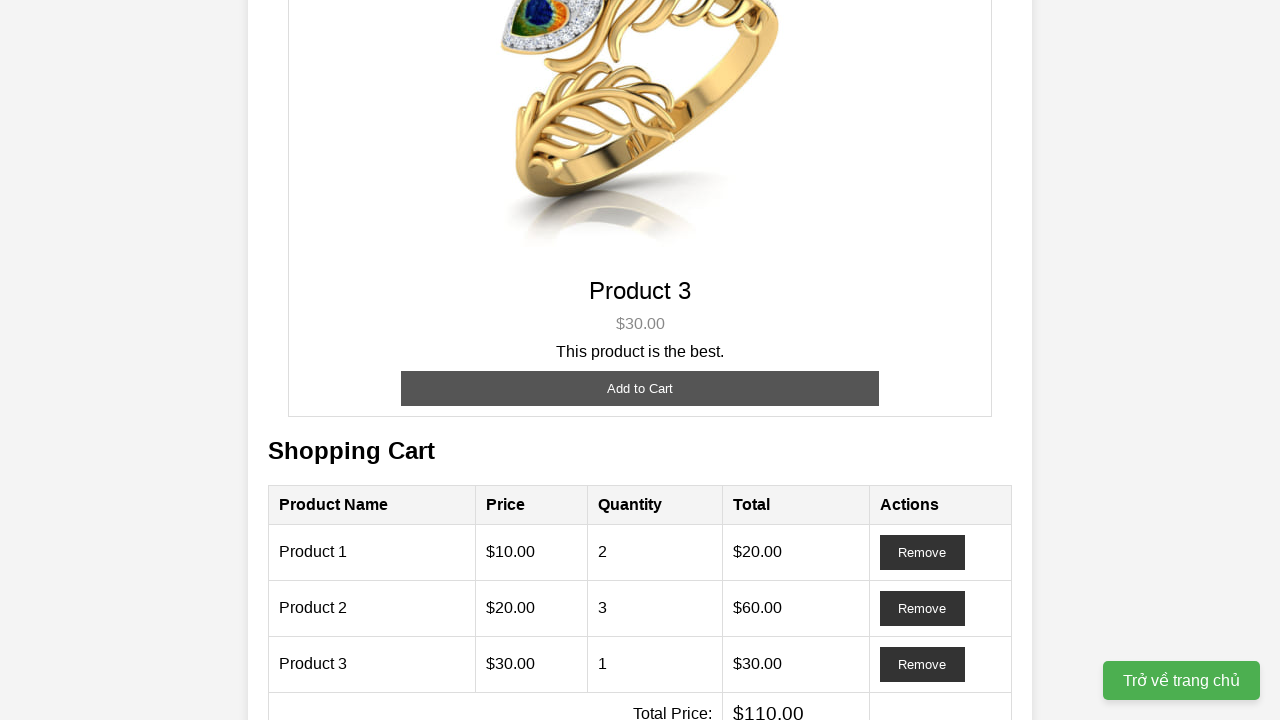

Verified Product 2 is visible in cart with quantity 3
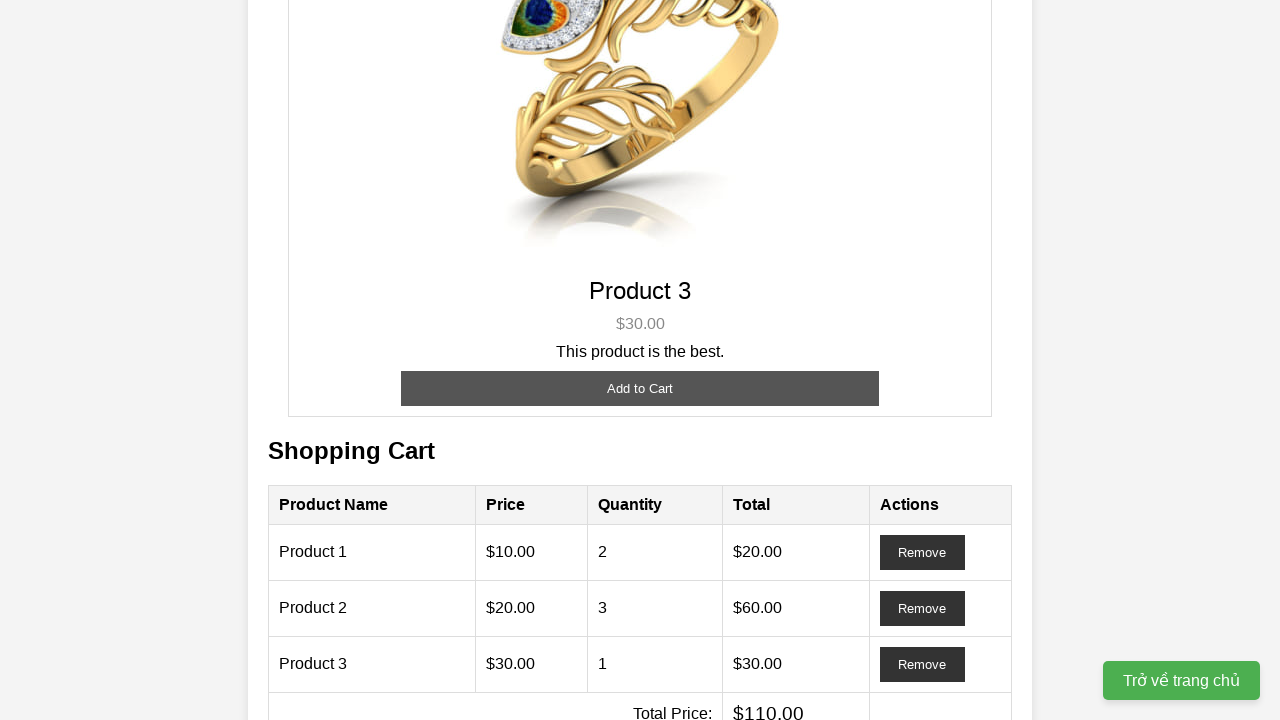

Verified Product 3 is visible in cart with quantity 1
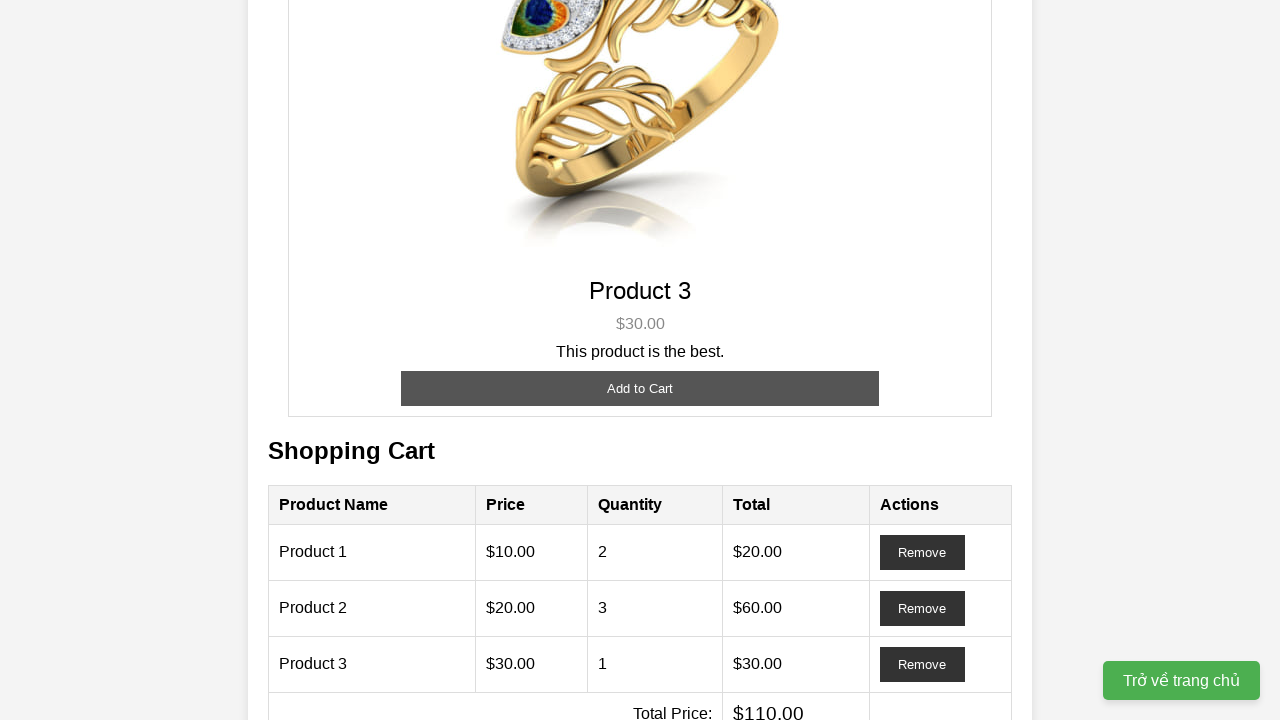

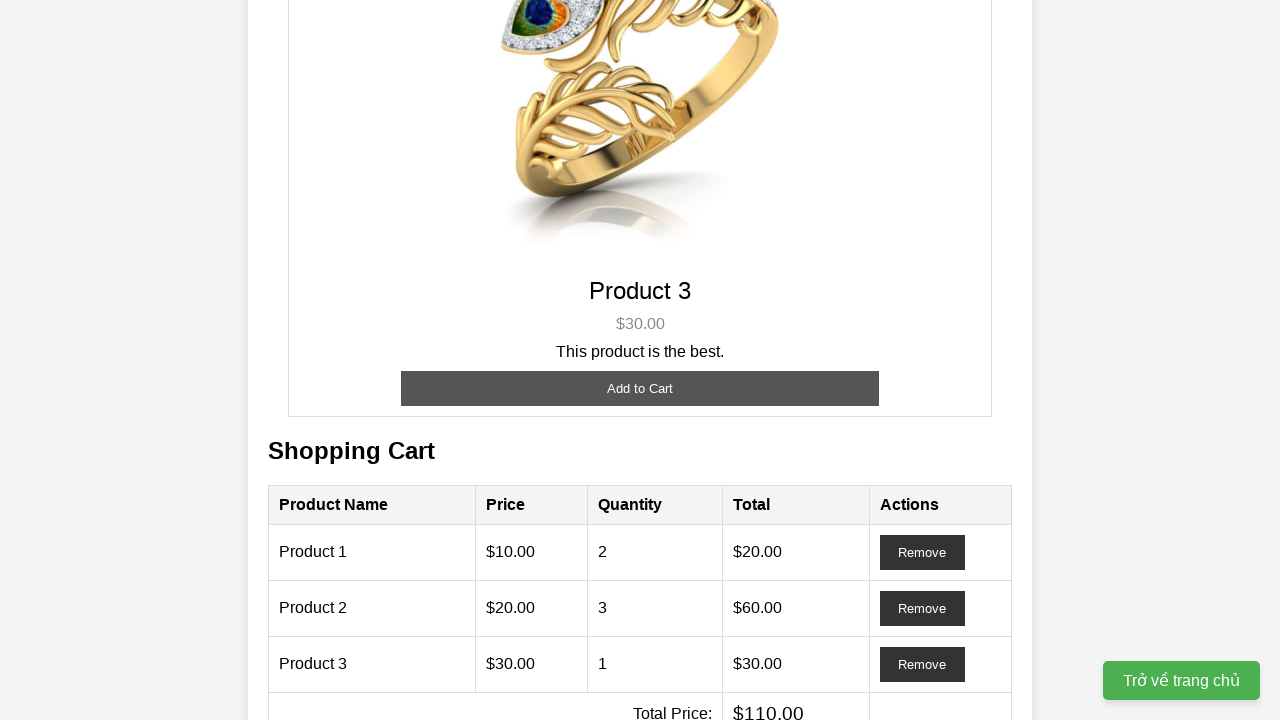